Tests button interactions on a demo page by navigating to the buttons page and performing clicks on a "Double Click Me" button

Starting URL: https://demo-project.wedevx.co/

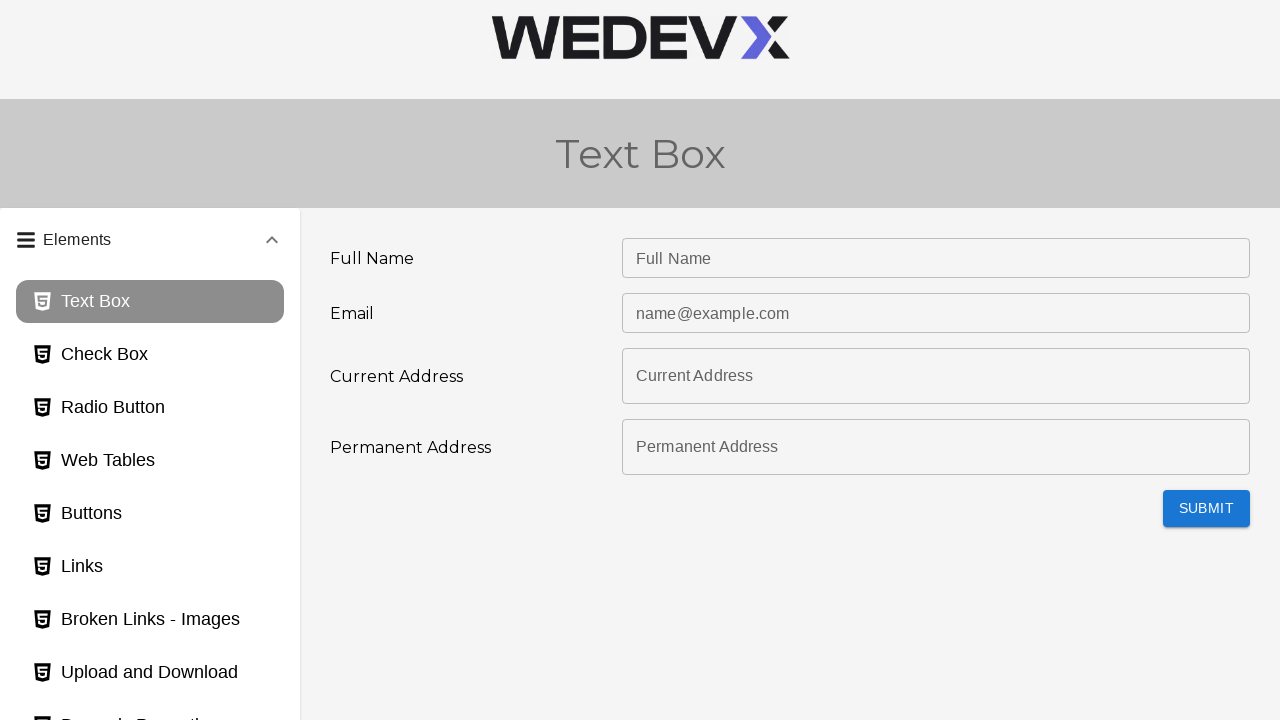

Clicked on buttons page navigation button at (150, 514) on button#buttons_page
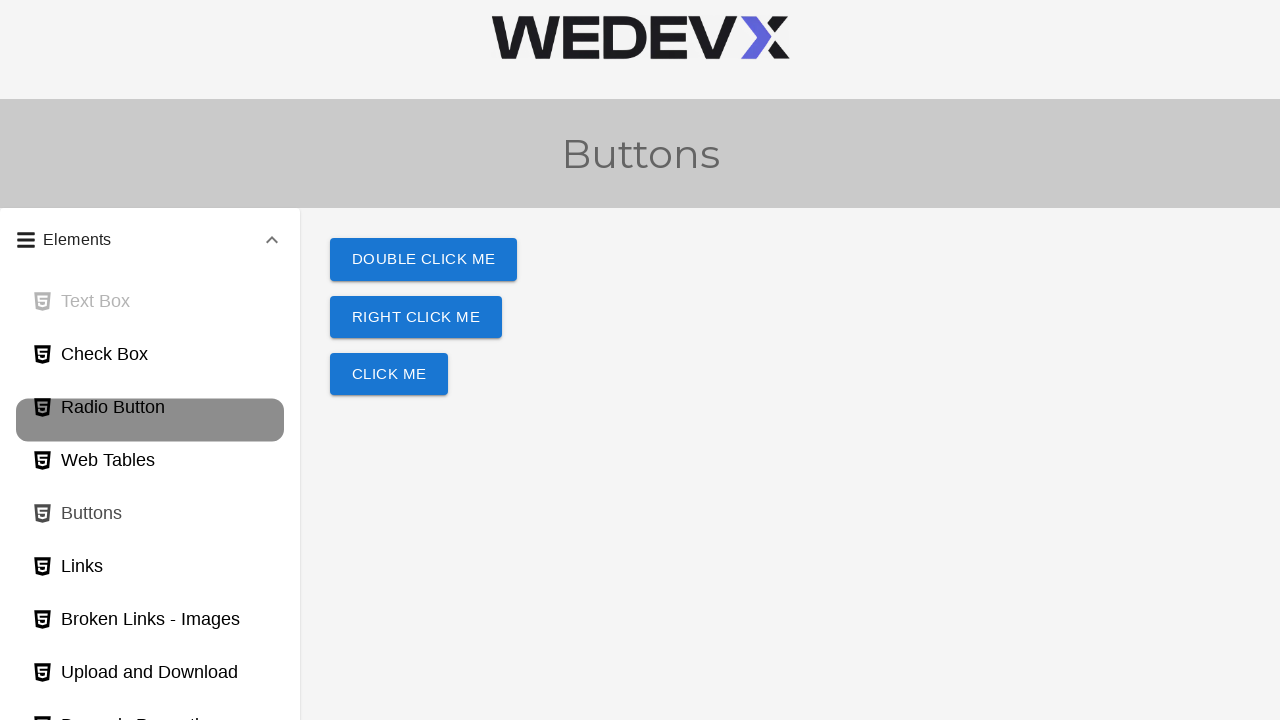

Waited for 'Double Click Me' button to load on buttons page
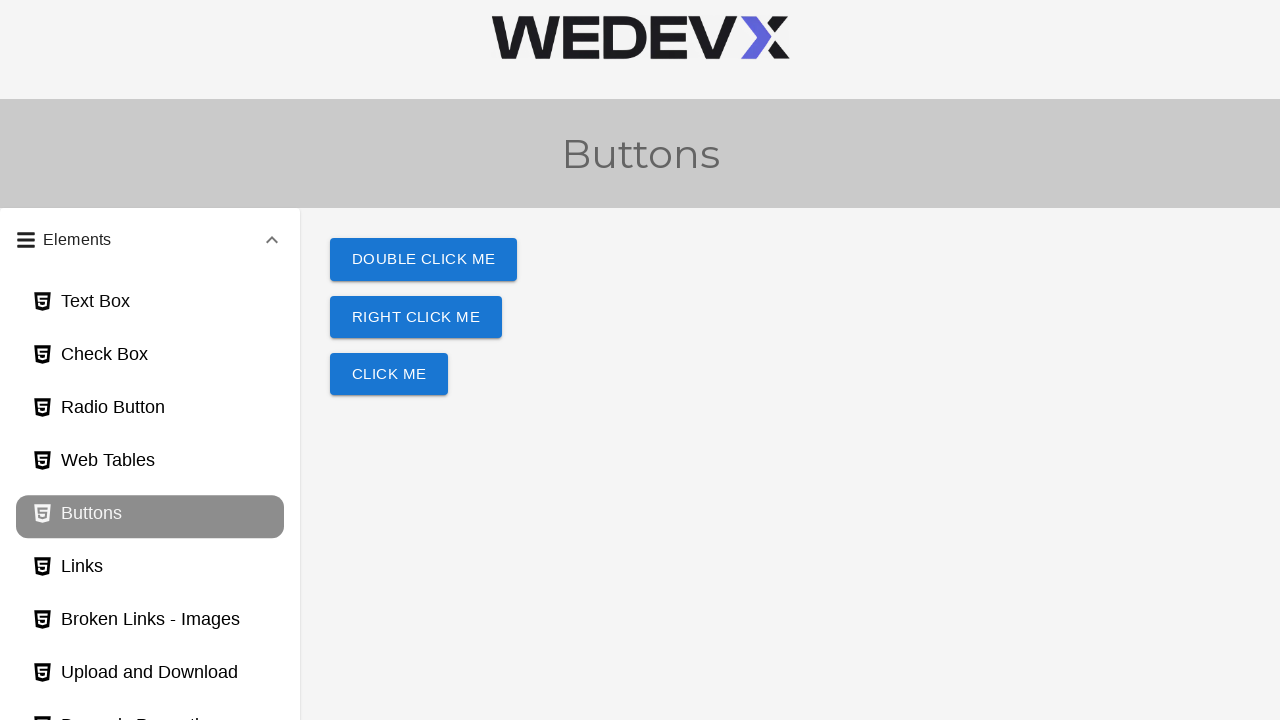

Performed double click on 'Double Click Me' button at (424, 260) on button:text('Double Click Me')
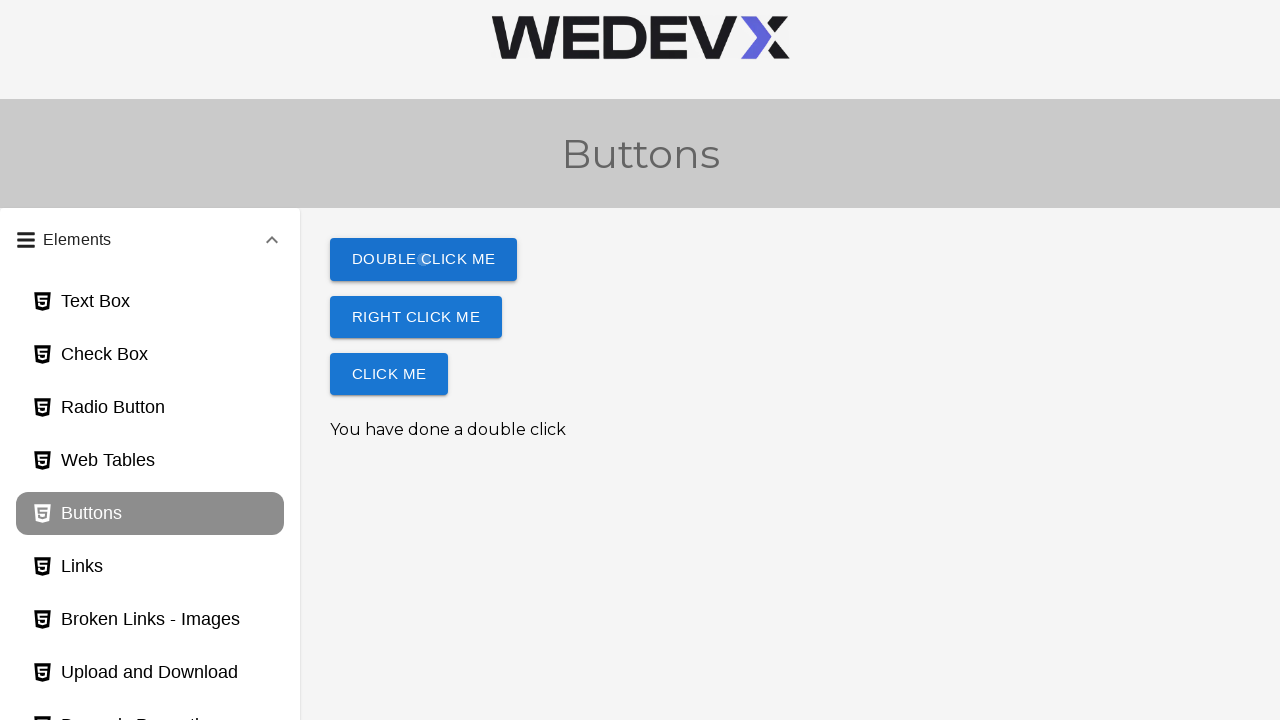

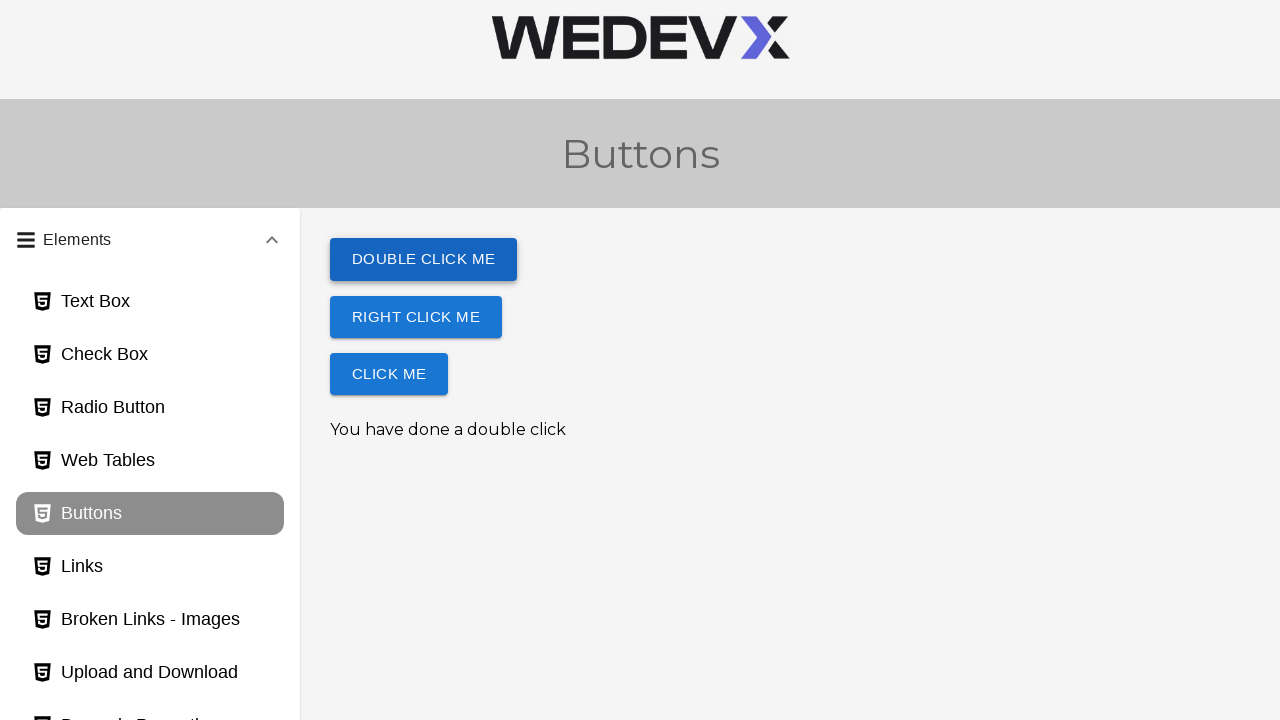